Tests clicking on a default checkbox to ensure it becomes selected after clicking

Starting URL: https://getbootstrap.com/docs/5.0/forms/checks-radios/

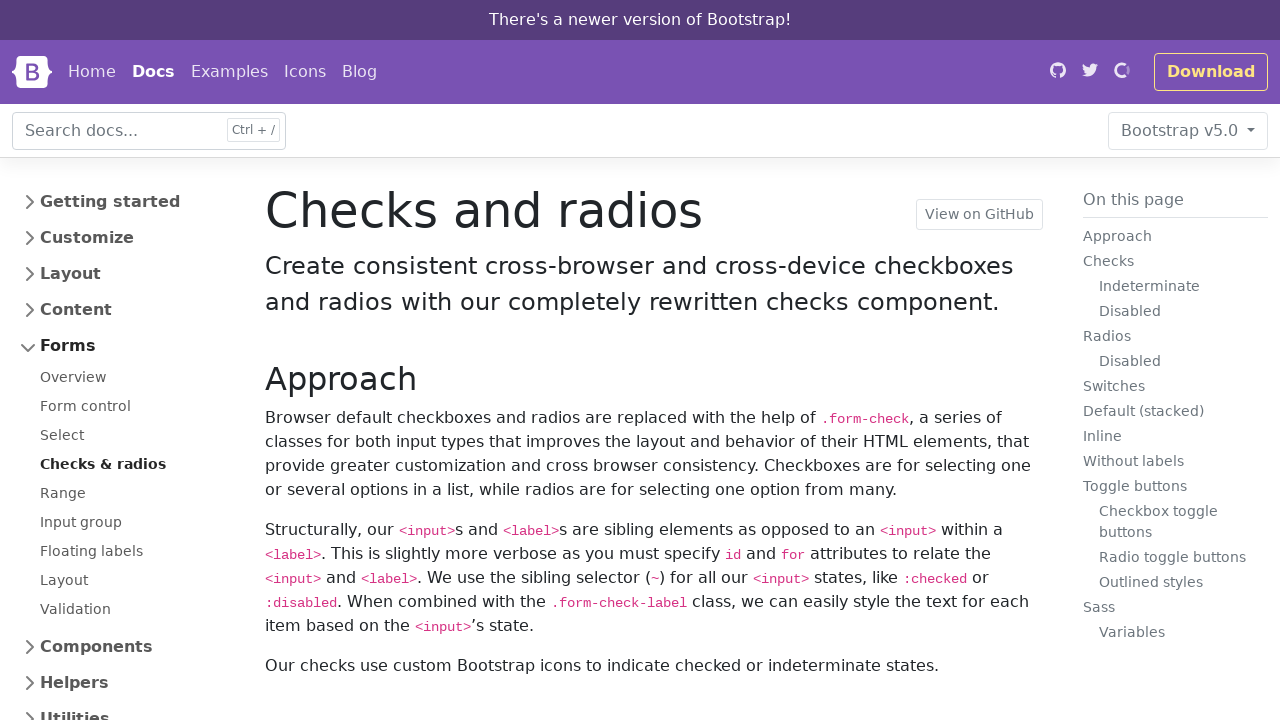

Scrolled down 250 pixels to make checkbox visible
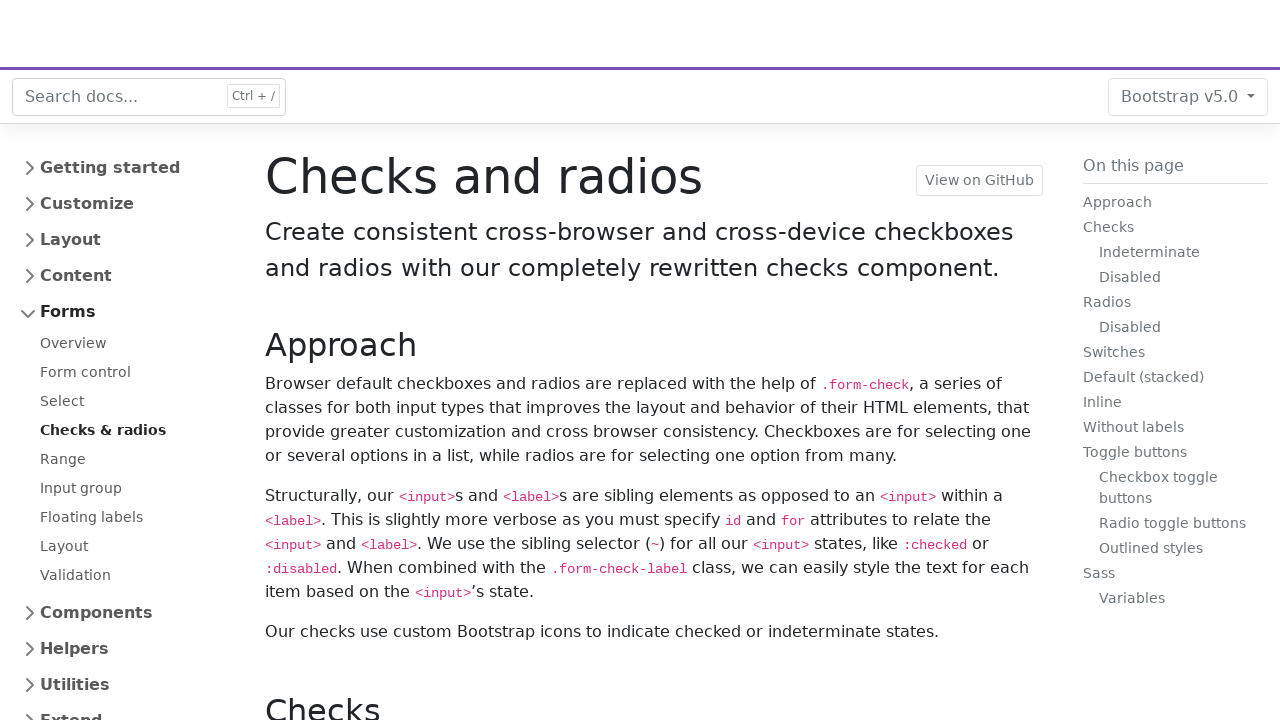

Located the default checkbox element
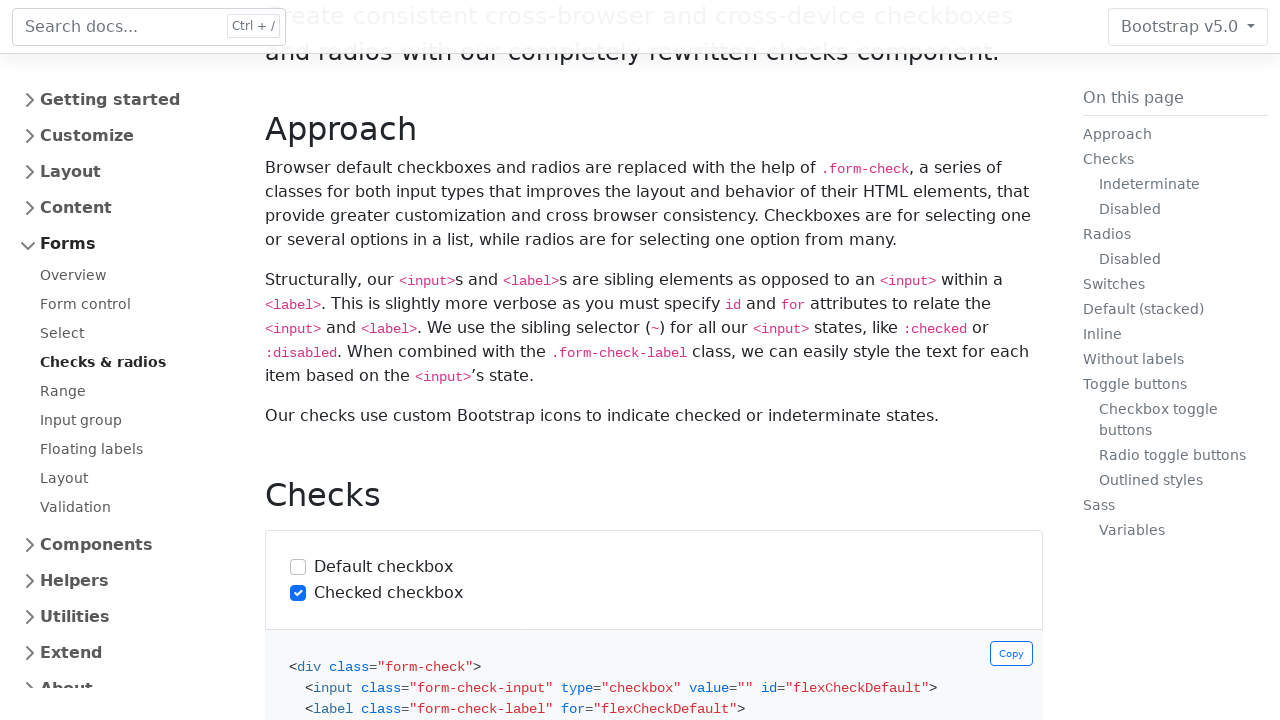

Clicked the checkbox to select it at (298, 567) on #flexCheckDefault
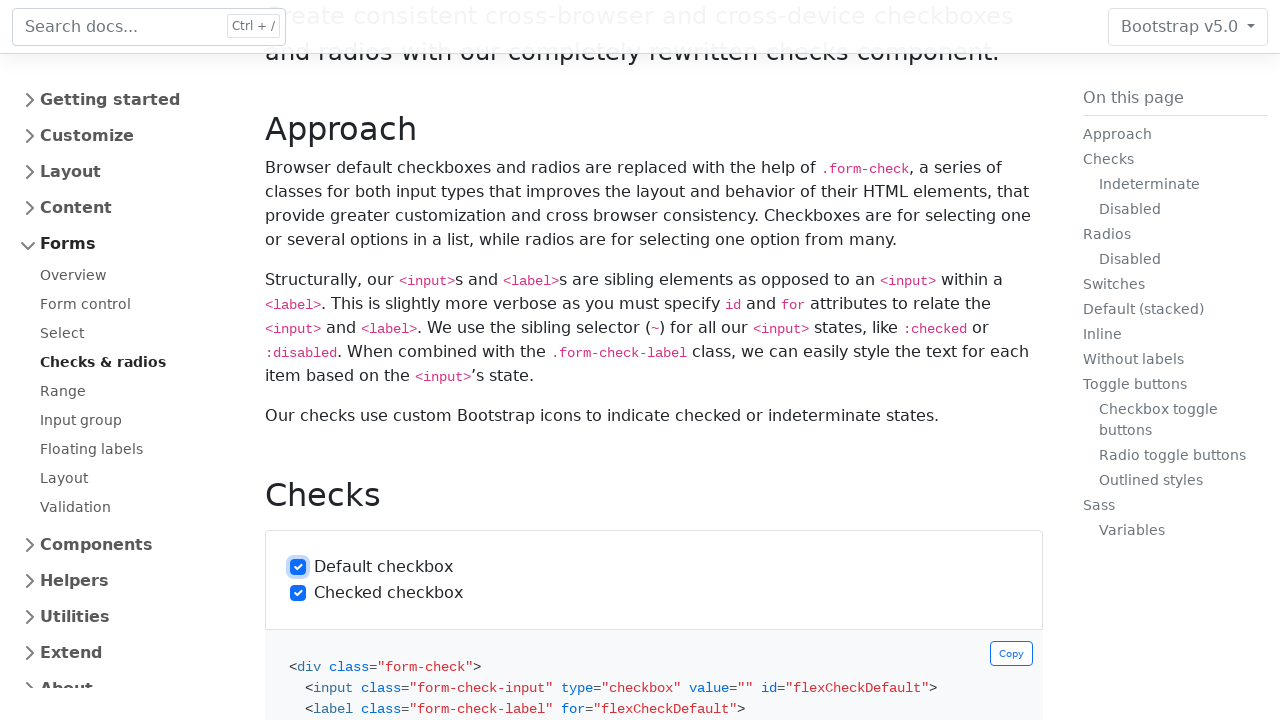

Verified that the checkbox is now selected
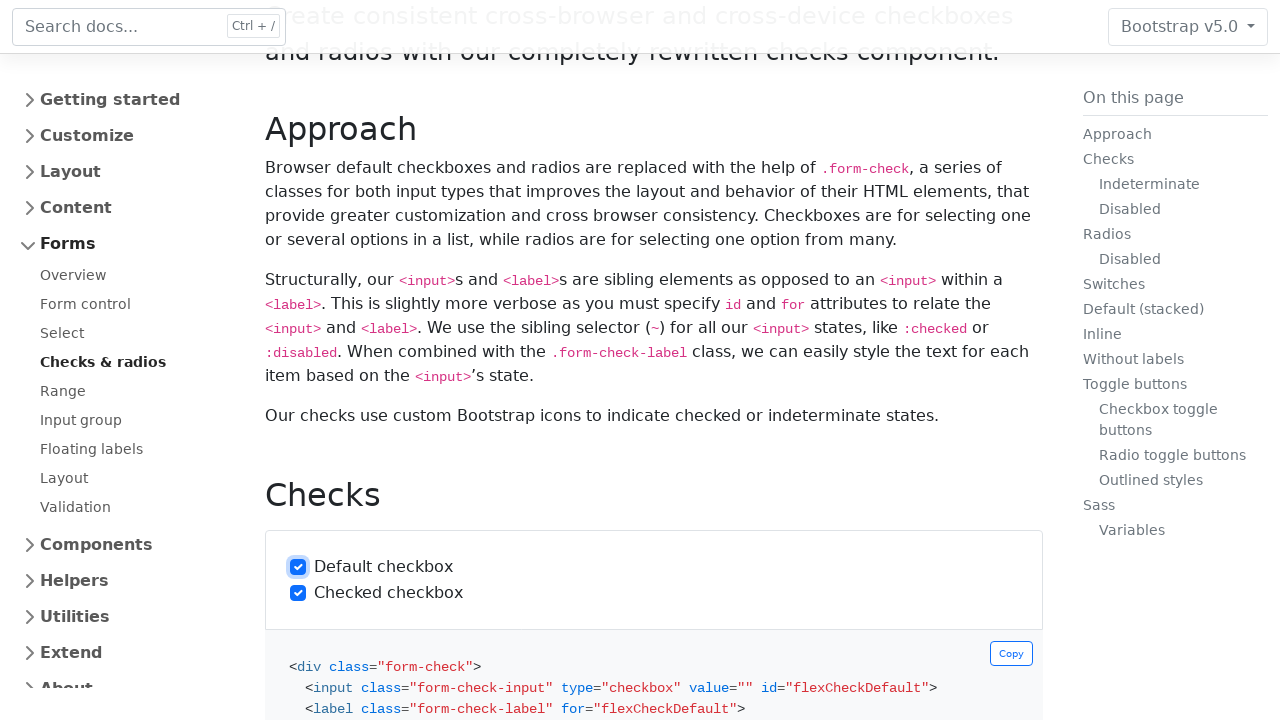

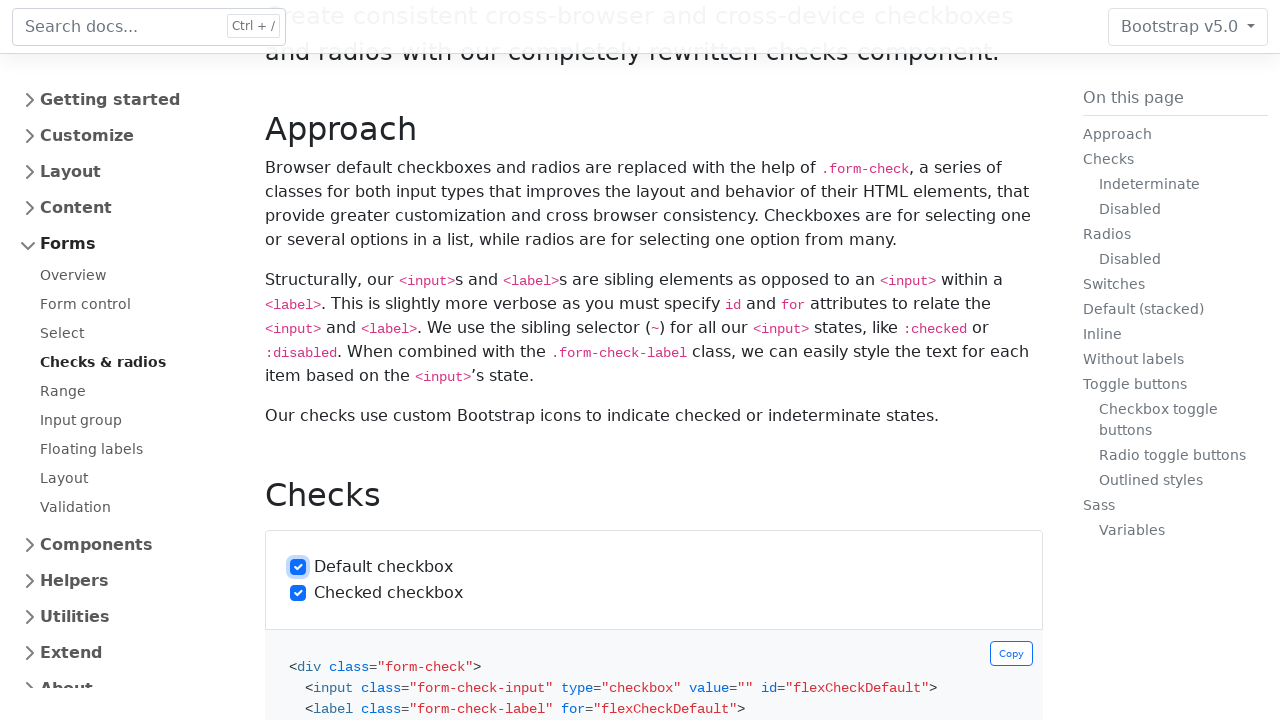